Tests GitHub's advanced search form by filling in search term, repository owner, date filter, and language selection, then submitting the form to perform a search.

Starting URL: https://github.com/search/advanced

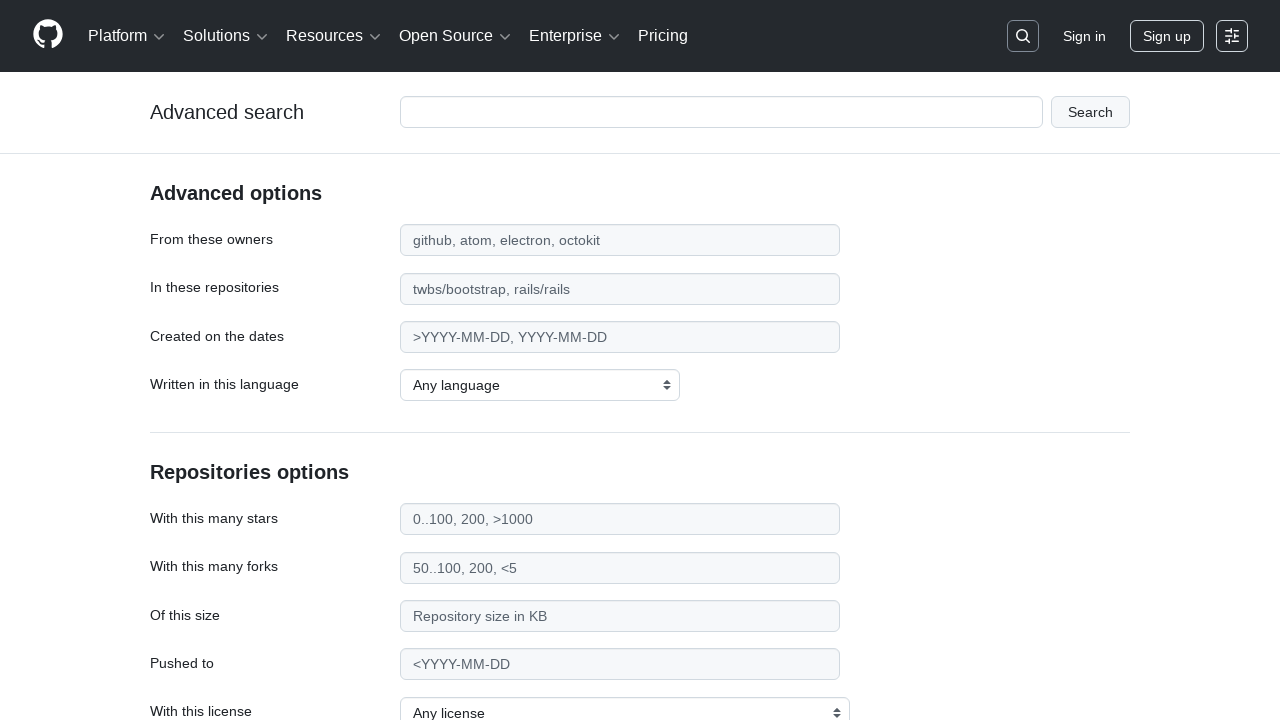

Filled search term field with 'web-scraper' on #adv_code_search input.js-advanced-search-input
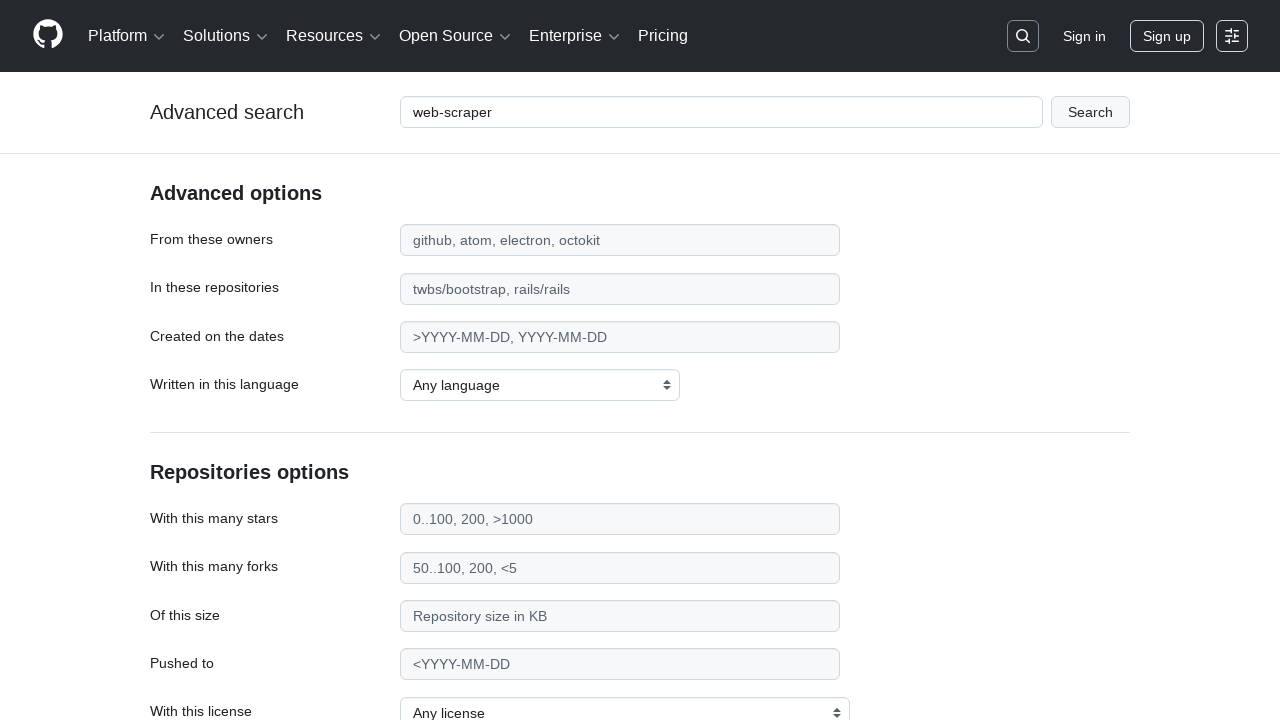

Filled repository owner field with 'microsoft' on #search_from
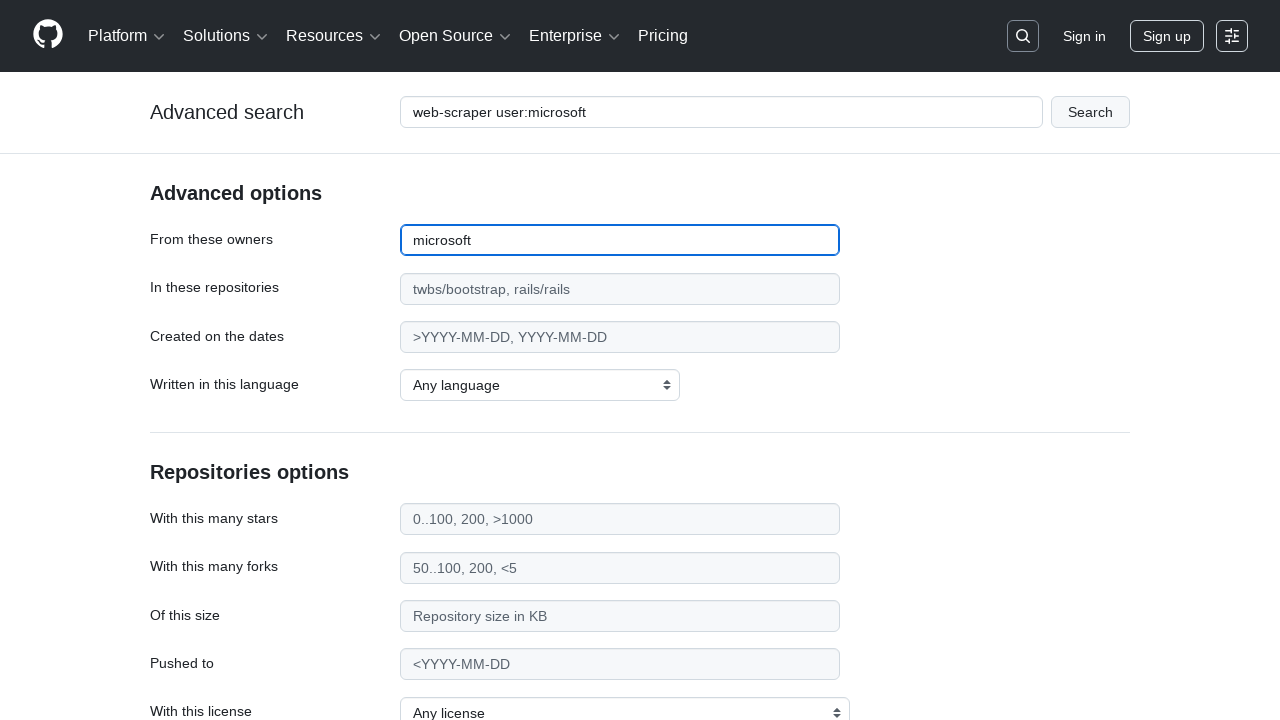

Filled date filter field with '>2020' on #search_date
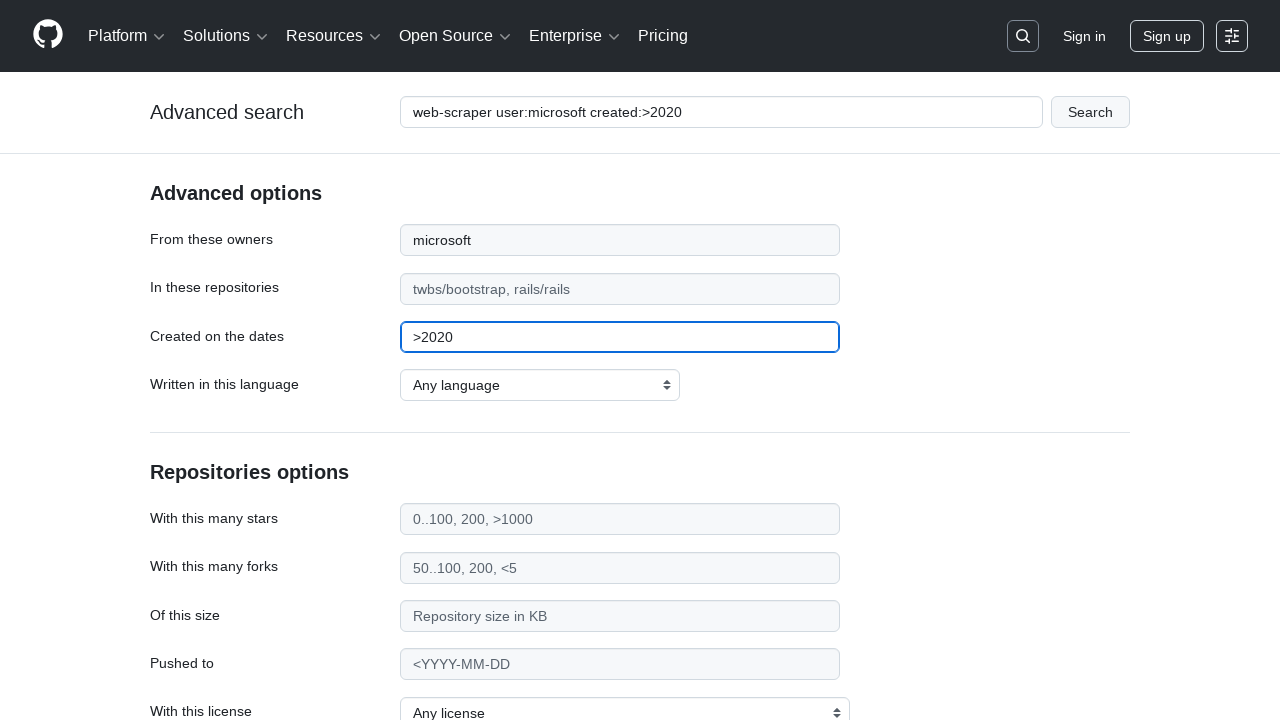

Selected 'TypeScript' from language dropdown on select#search_language
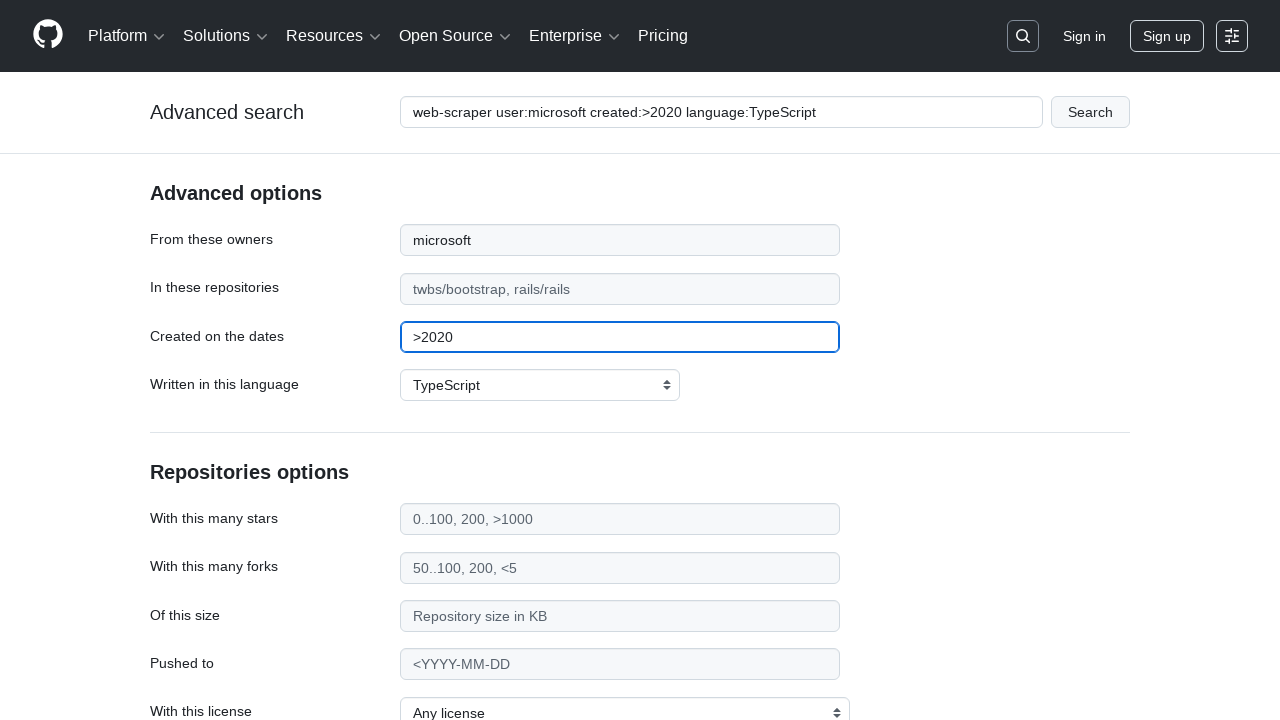

Clicked submit button to execute advanced search at (1090, 112) on #adv_code_search button[type="submit"]
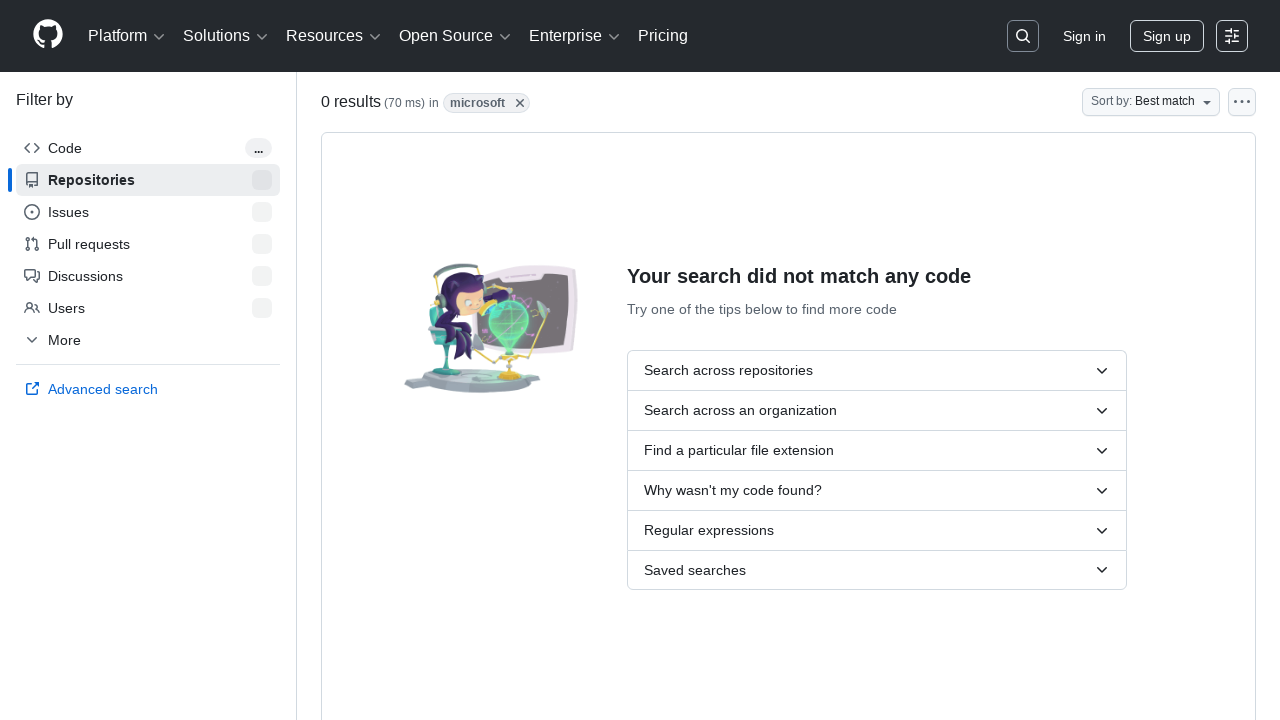

Search results page loaded (networkidle)
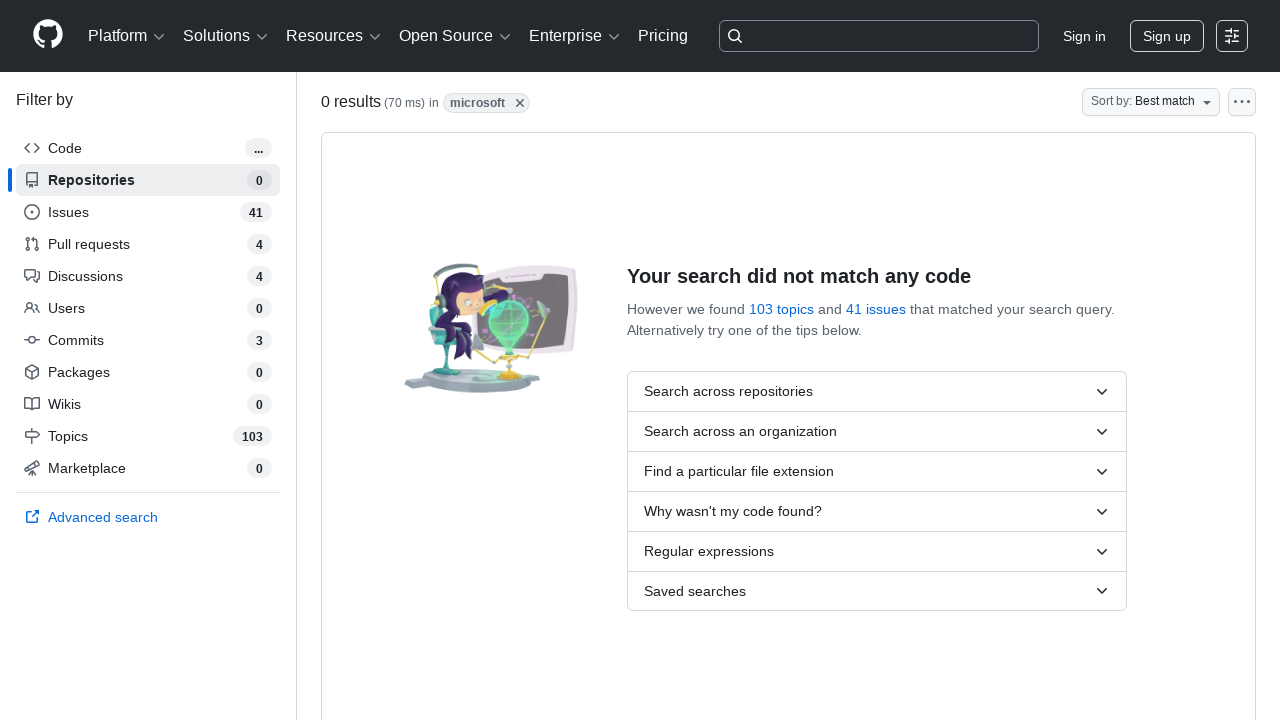

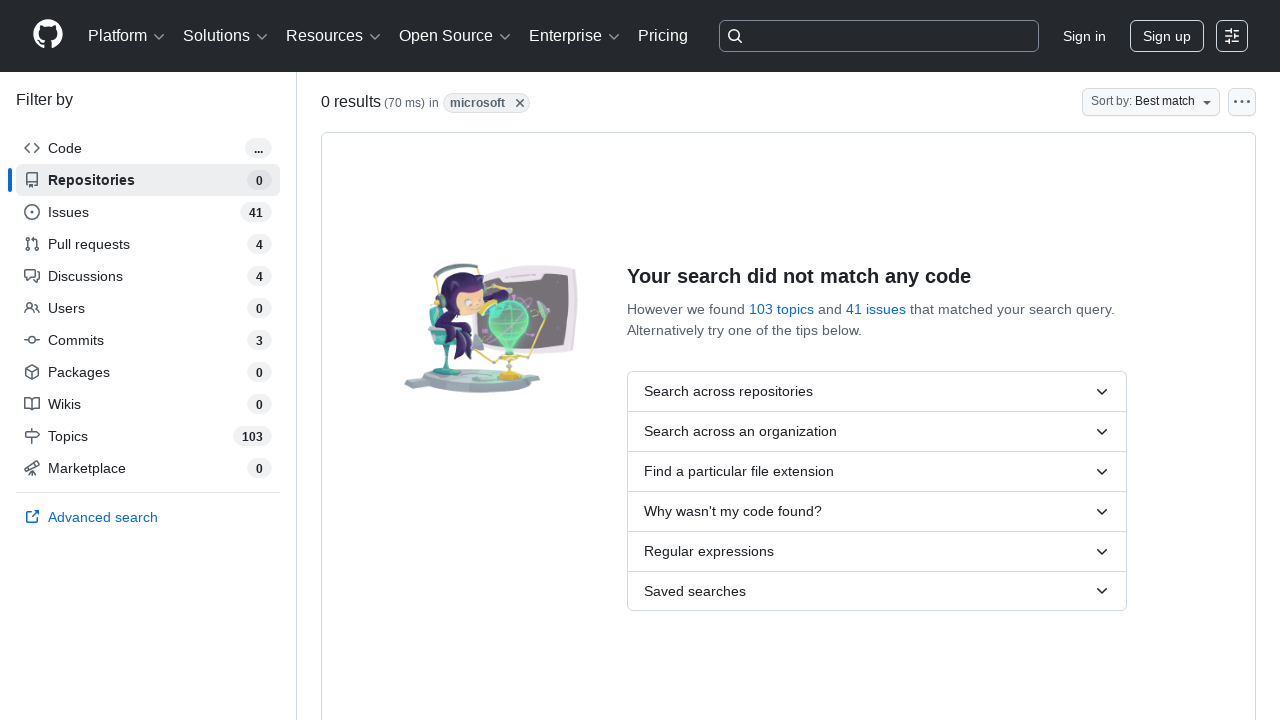